Tests deleting a customer from the customers list

Starting URL: https://www.globalsqa.com/angularJs-protractor/BankingProject/#/login

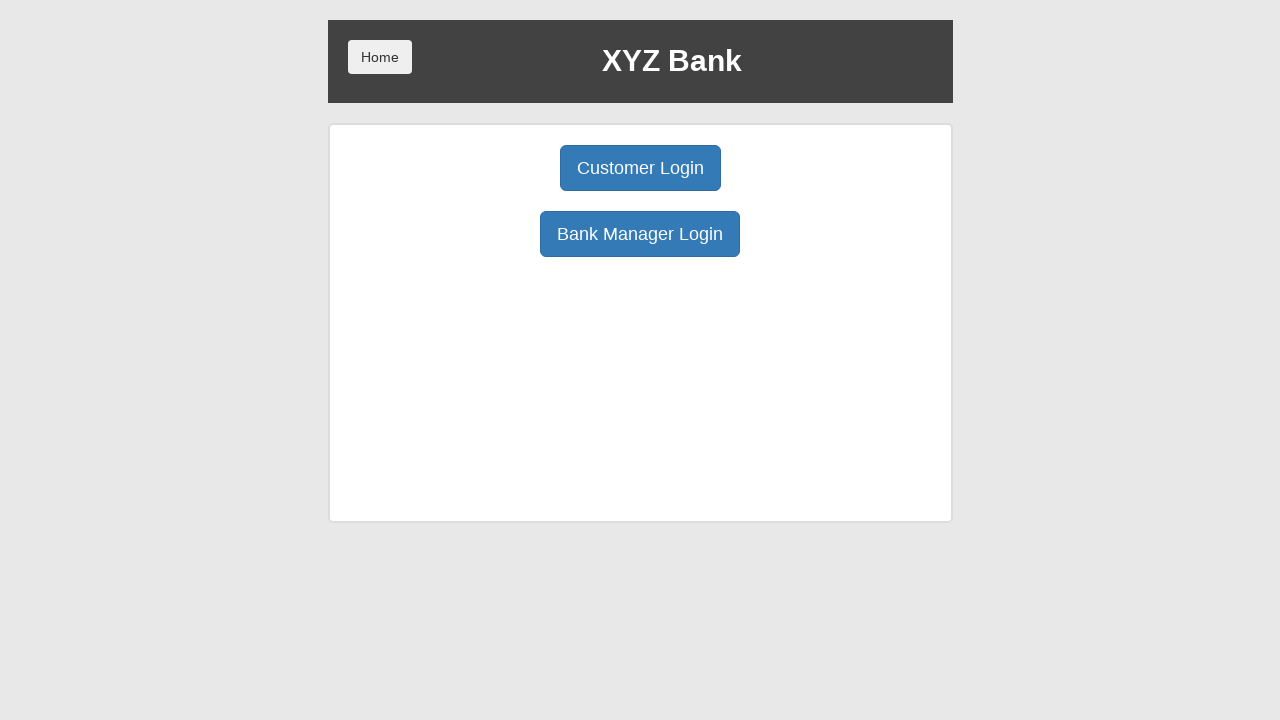

Navigated to Banking Project login page
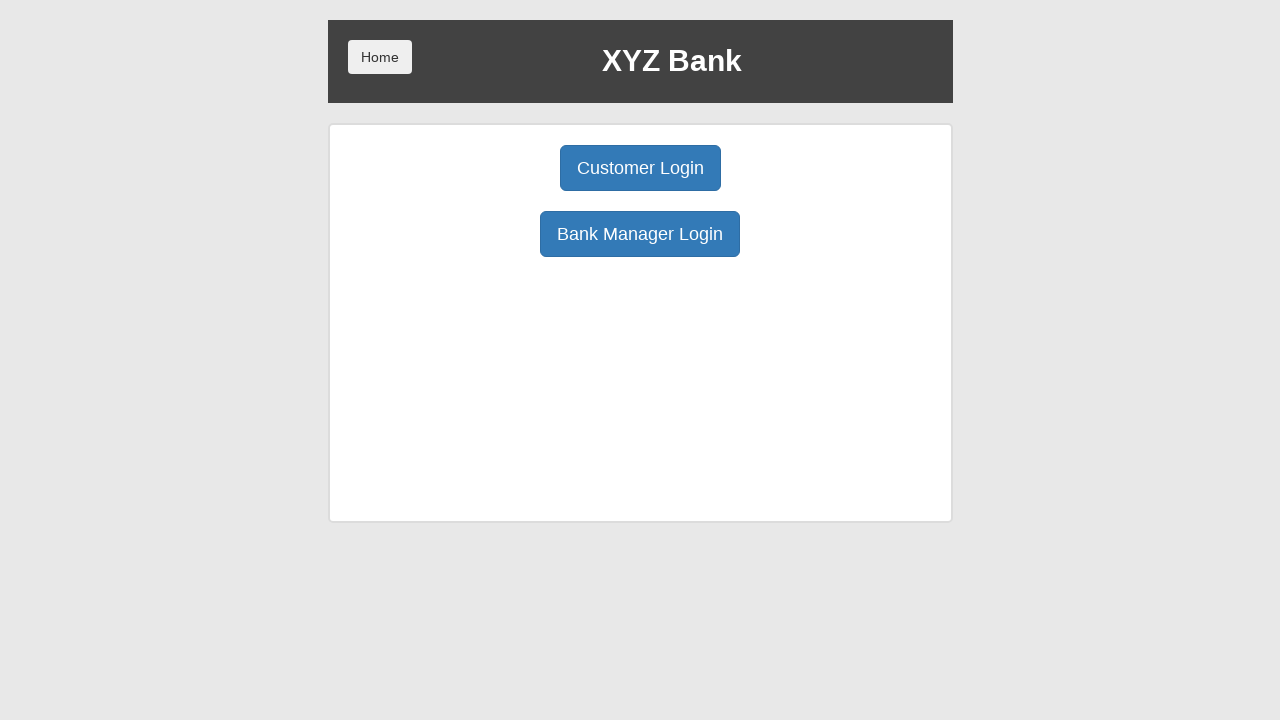

Clicked Bank Manager Login button at (640, 234) on button:has-text('Bank Manager Login')
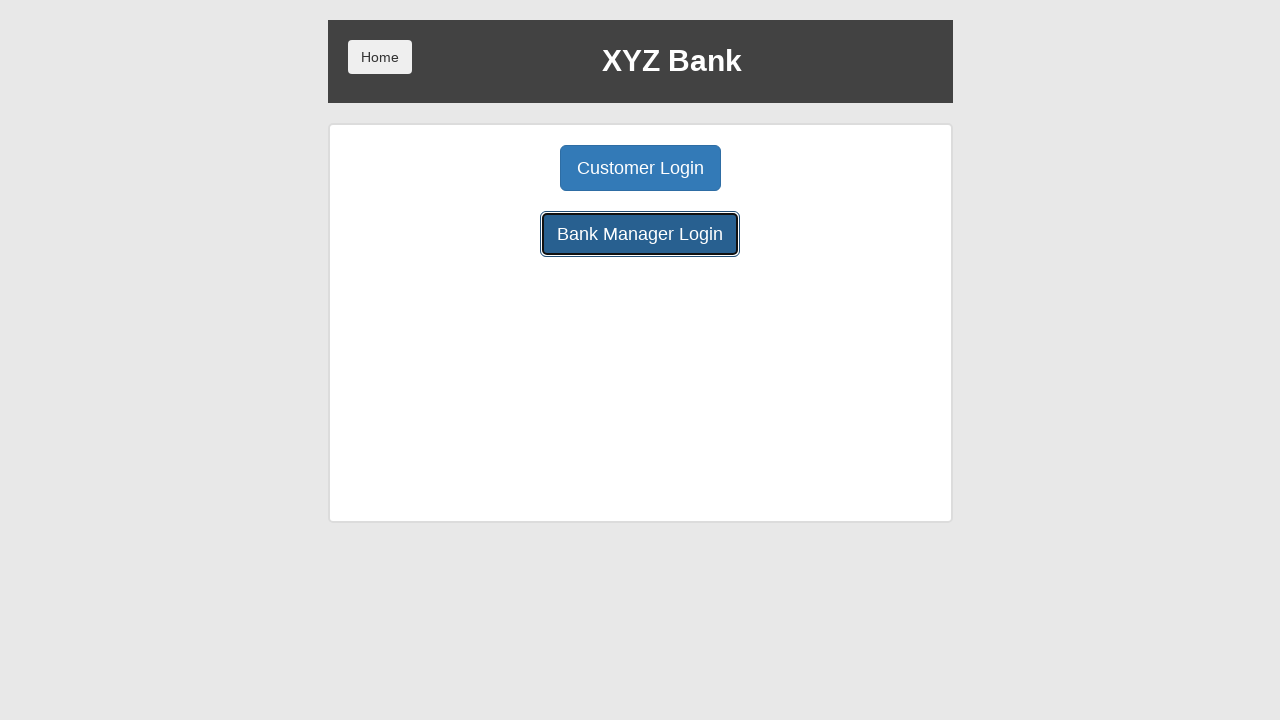

Clicked Customers tab at (792, 168) on button[ng-class='btnClass3']
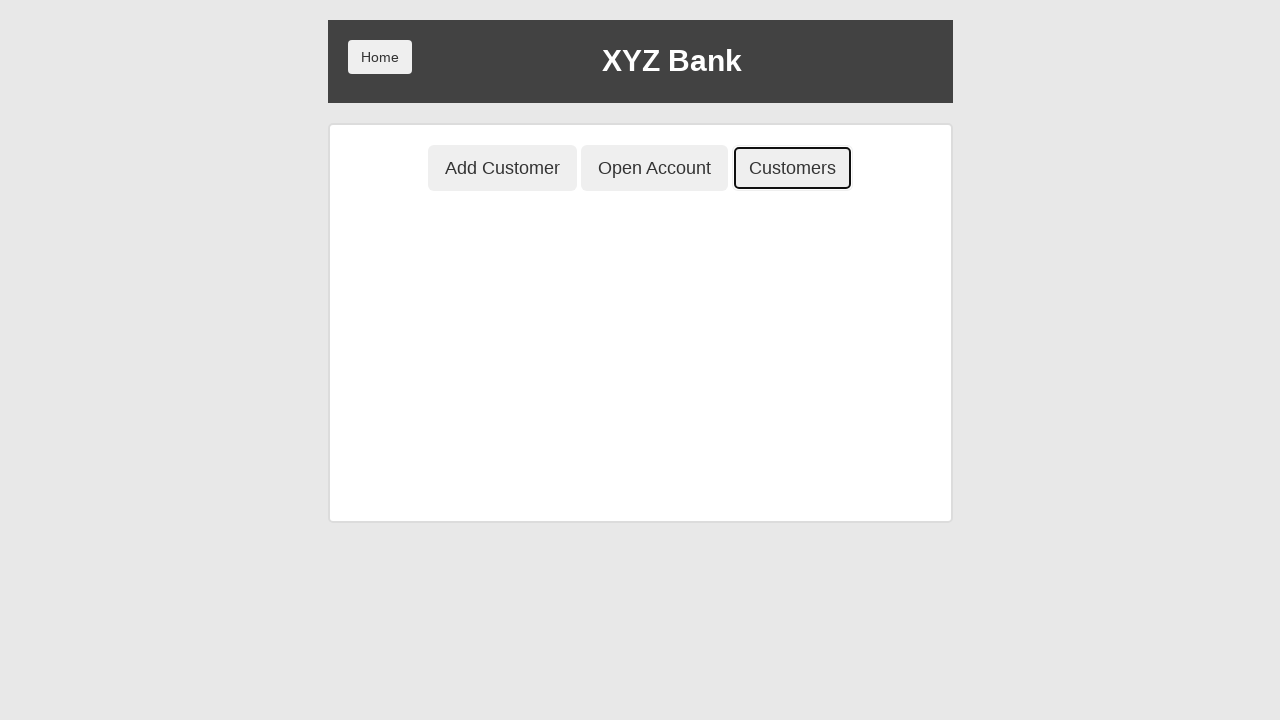

Customer table loaded with rows
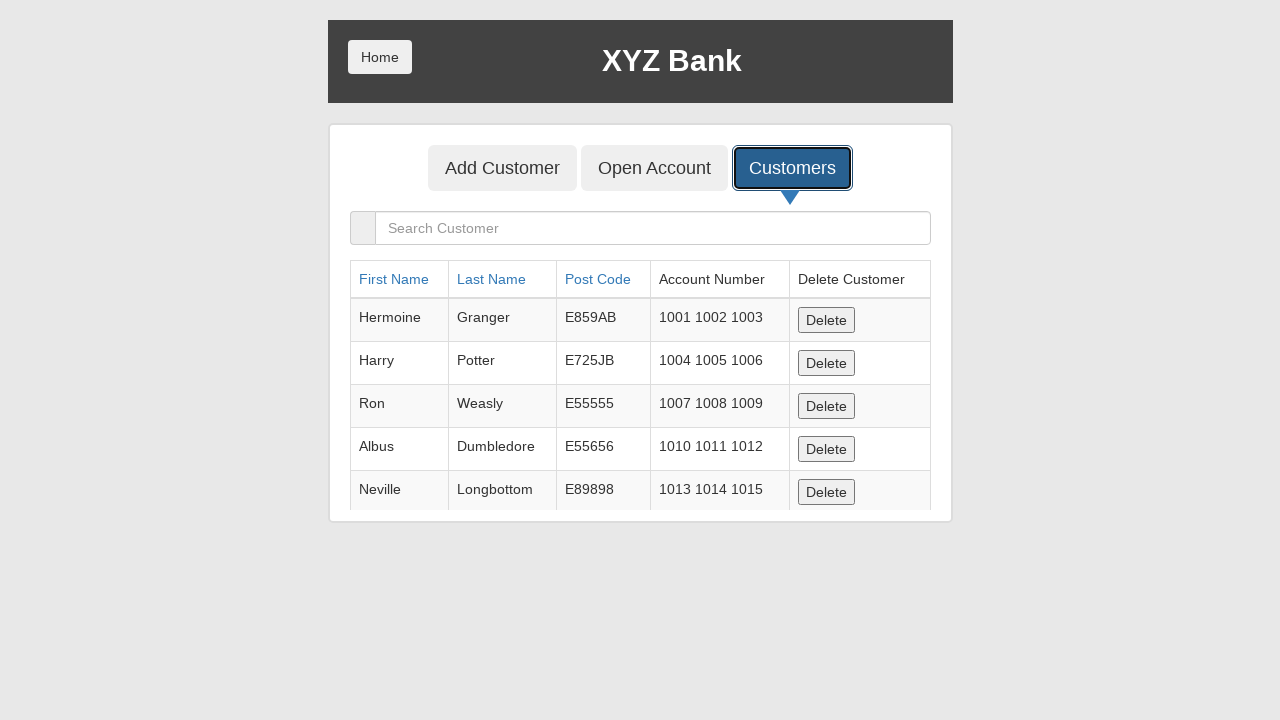

Clicked Delete button for 4th customer in the list at (826, 449) on table tbody tr:nth-child(4) button:has-text('Delete')
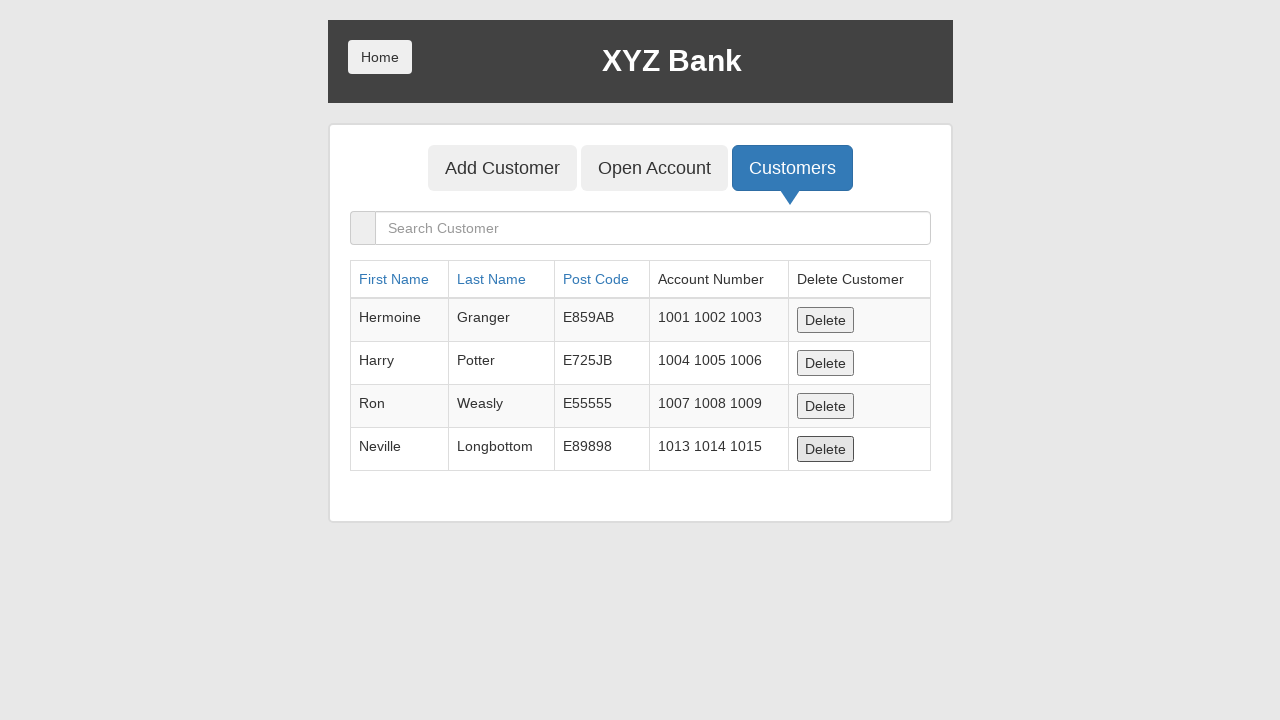

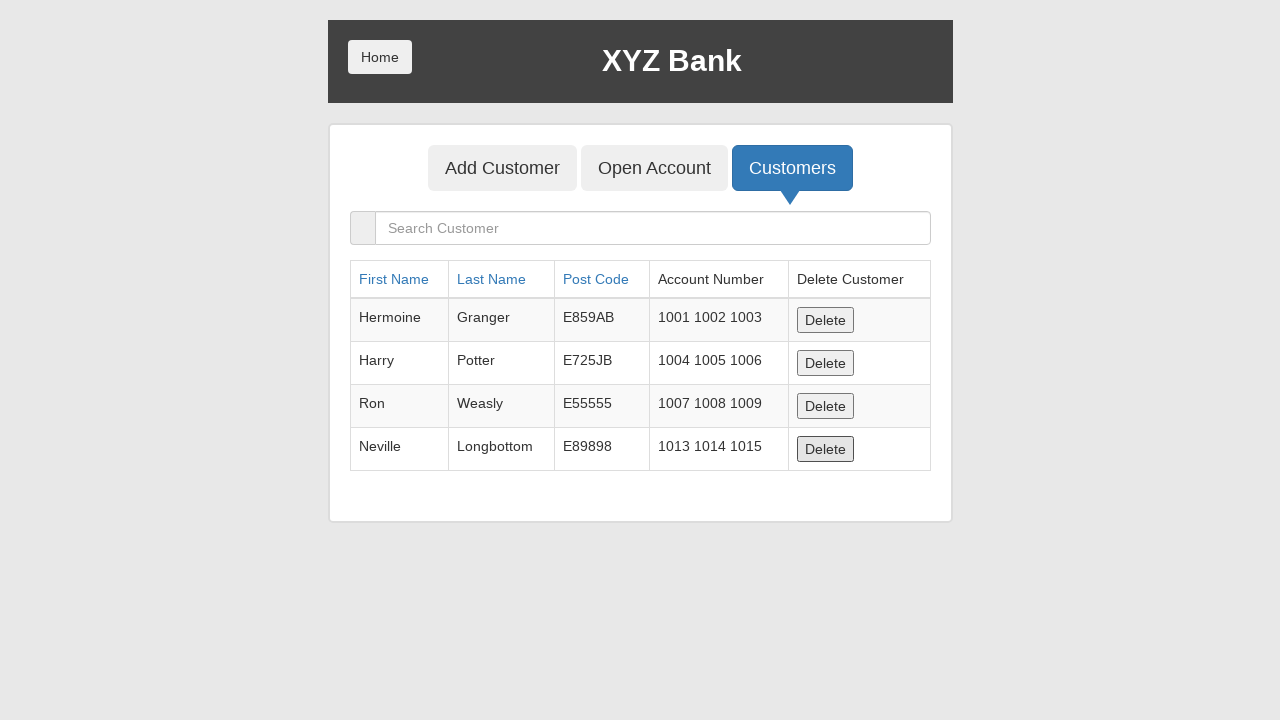